Tests marking individual todo items as complete by checking their checkboxes.

Starting URL: https://demo.playwright.dev/todomvc

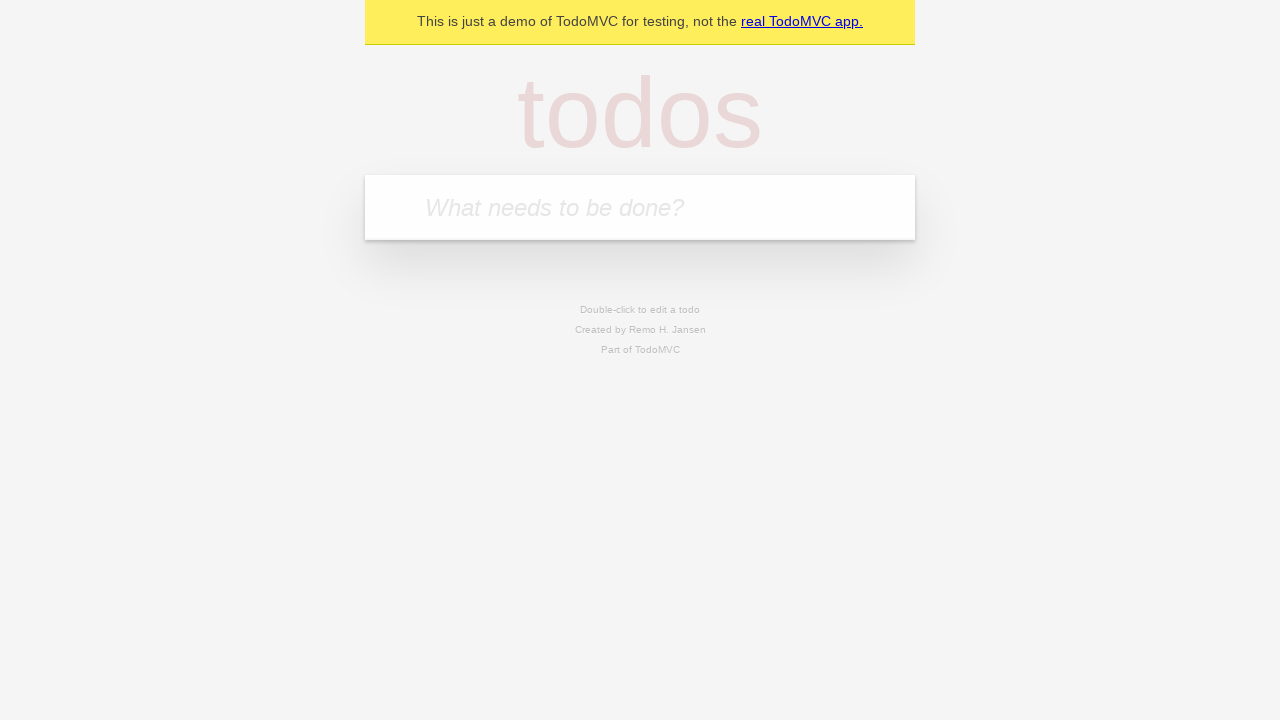

Located the todo input field
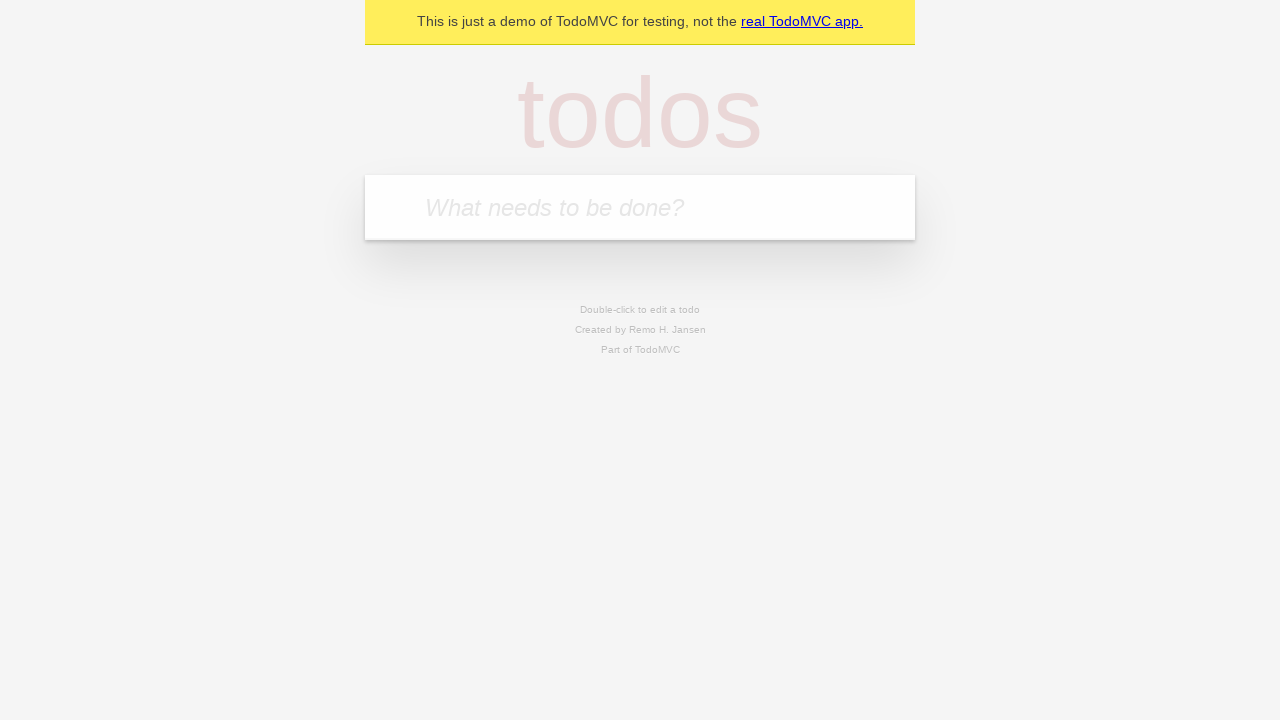

Filled todo input with 'buy some cheese' on internal:attr=[placeholder="What needs to be done?"i]
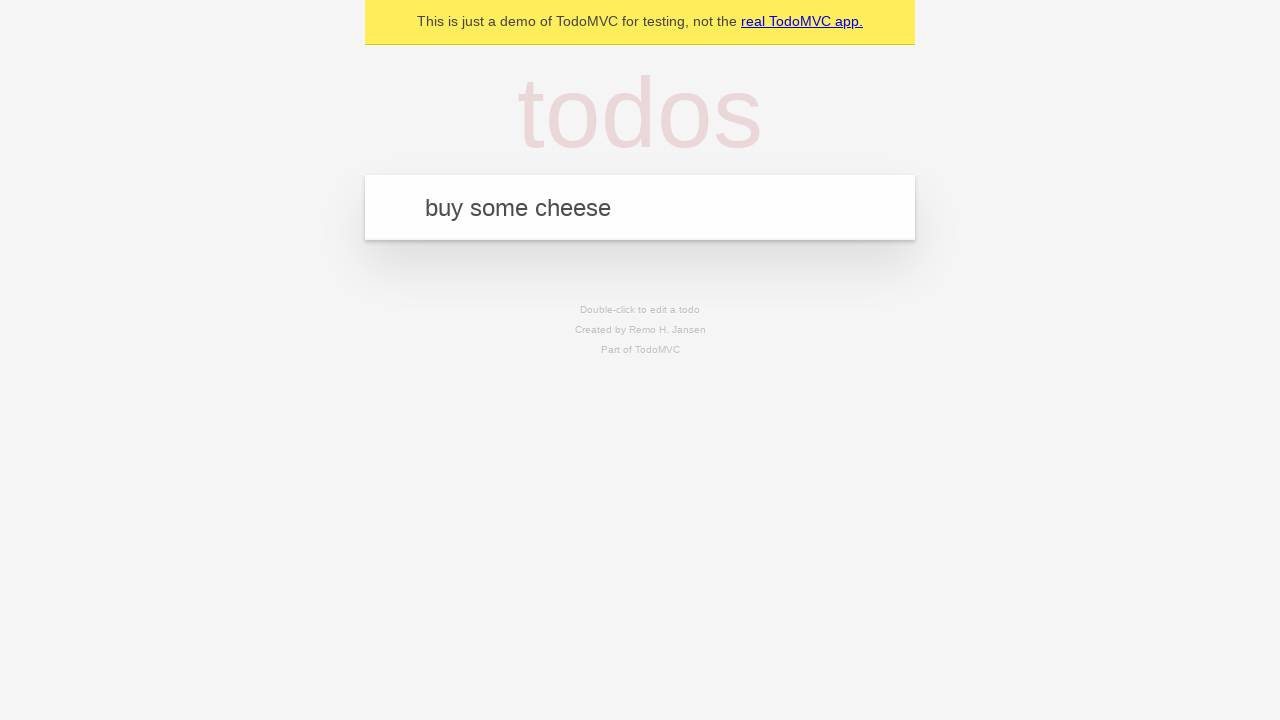

Pressed Enter to create todo item 'buy some cheese' on internal:attr=[placeholder="What needs to be done?"i]
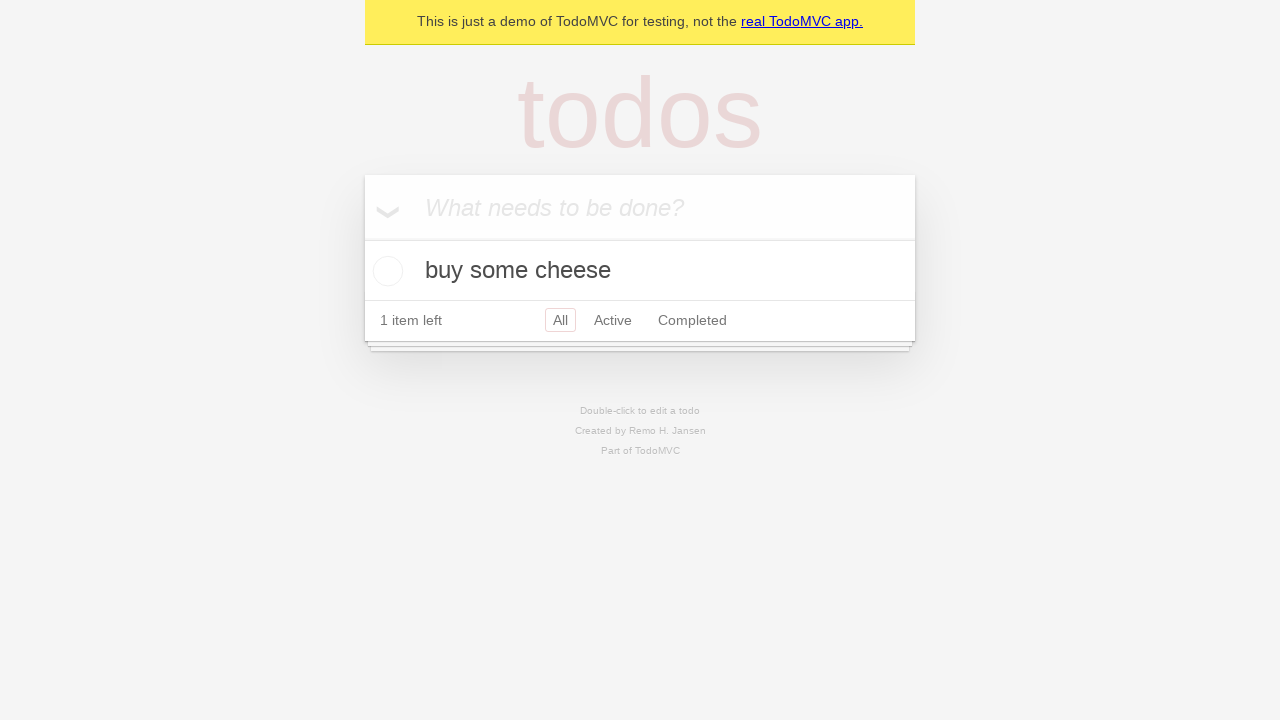

Filled todo input with 'feed the cat' on internal:attr=[placeholder="What needs to be done?"i]
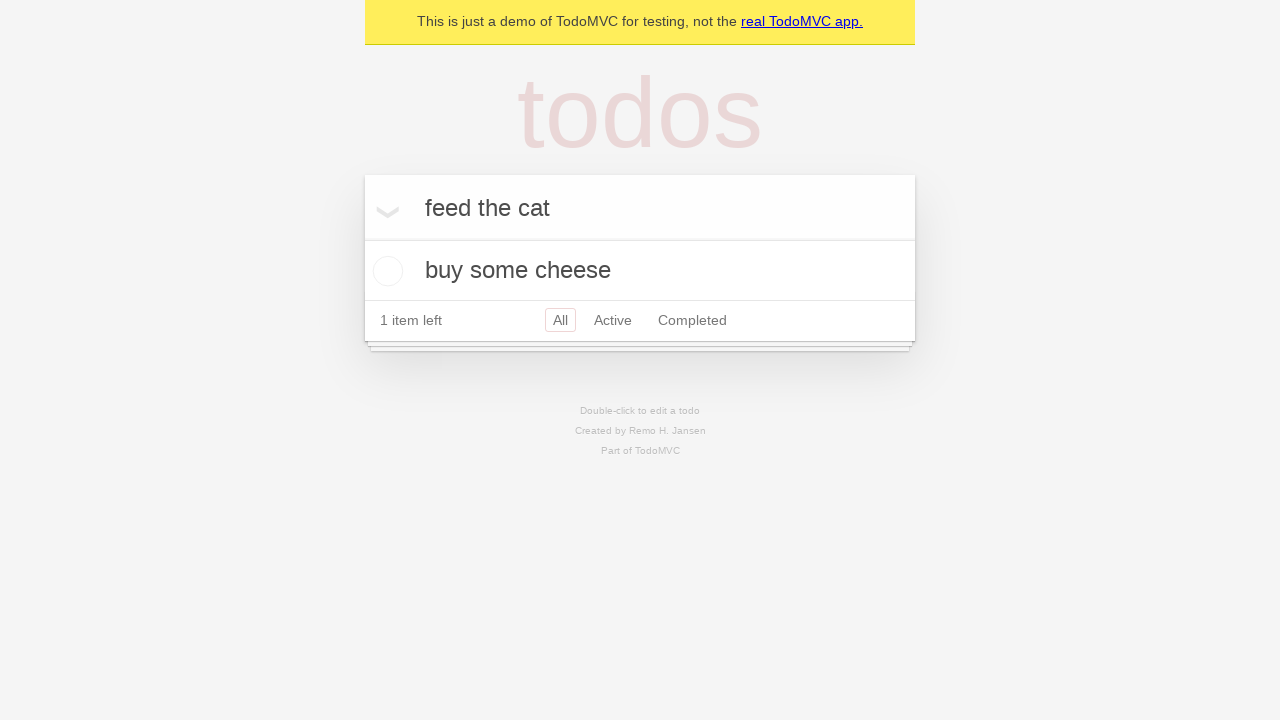

Pressed Enter to create todo item 'feed the cat' on internal:attr=[placeholder="What needs to be done?"i]
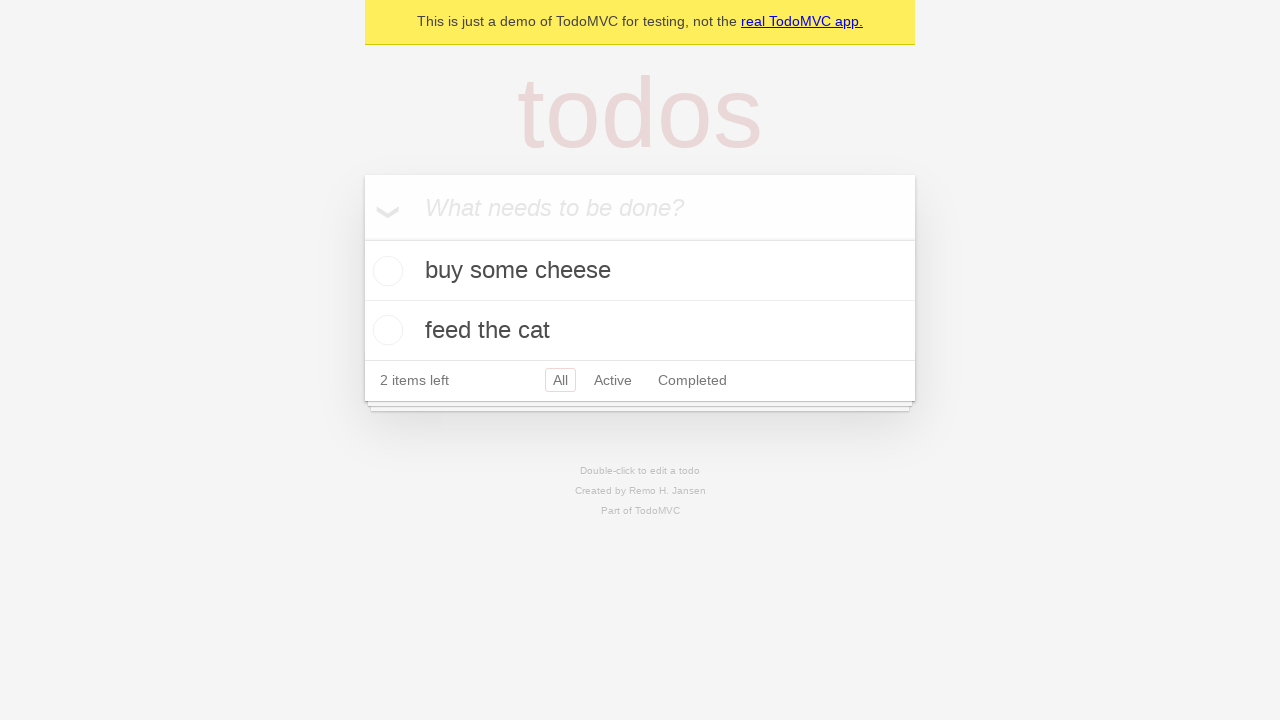

Located first todo item
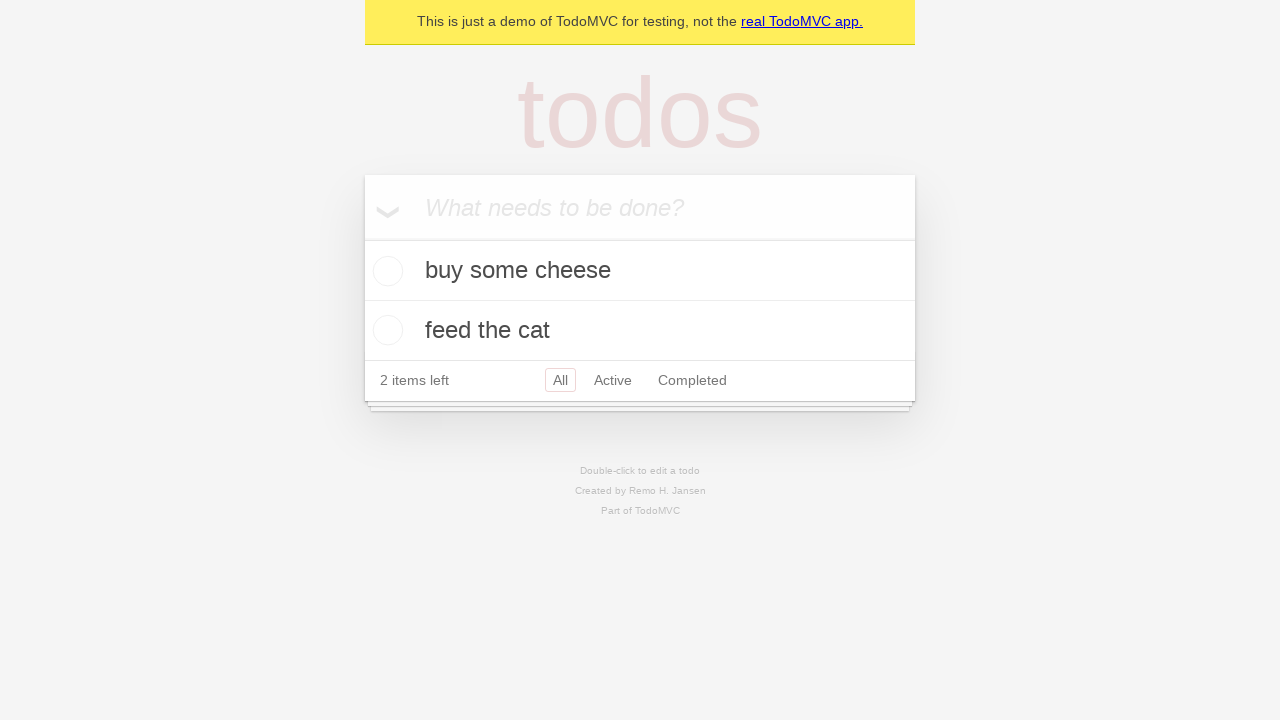

Checked the first todo item checkbox at (385, 271) on internal:testid=[data-testid="todo-item"s] >> nth=0 >> internal:role=checkbox
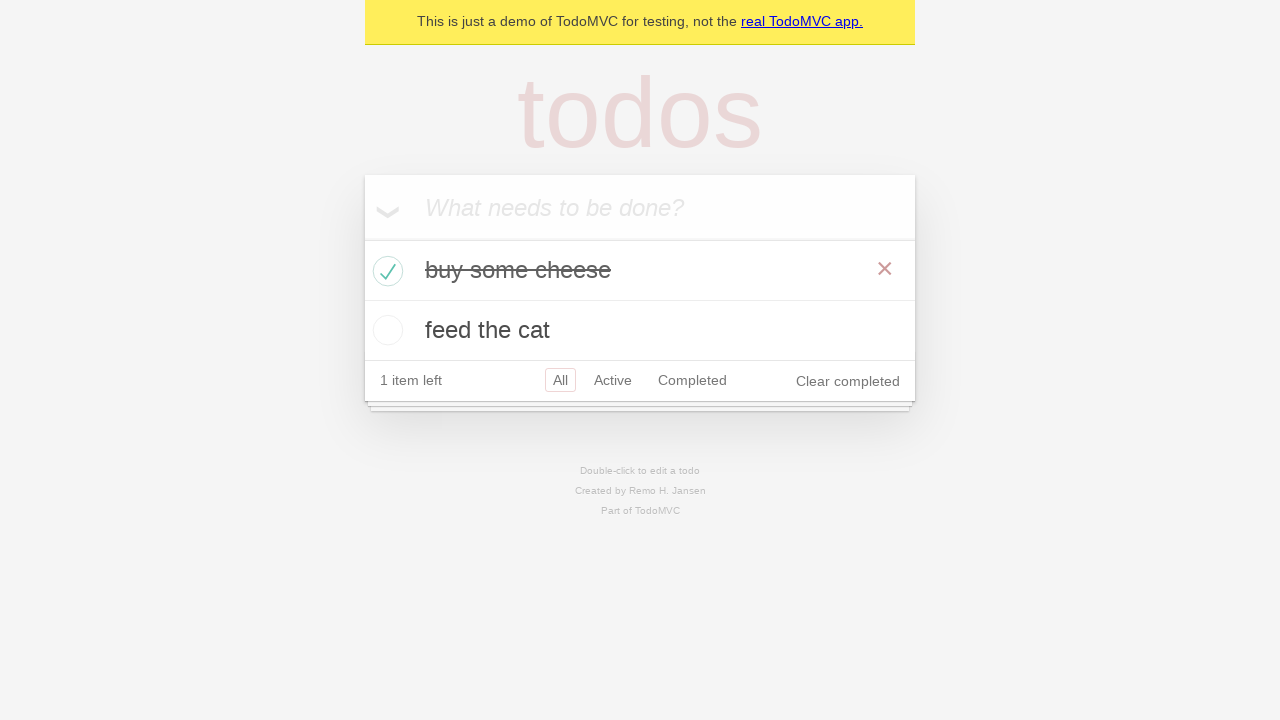

Located second todo item
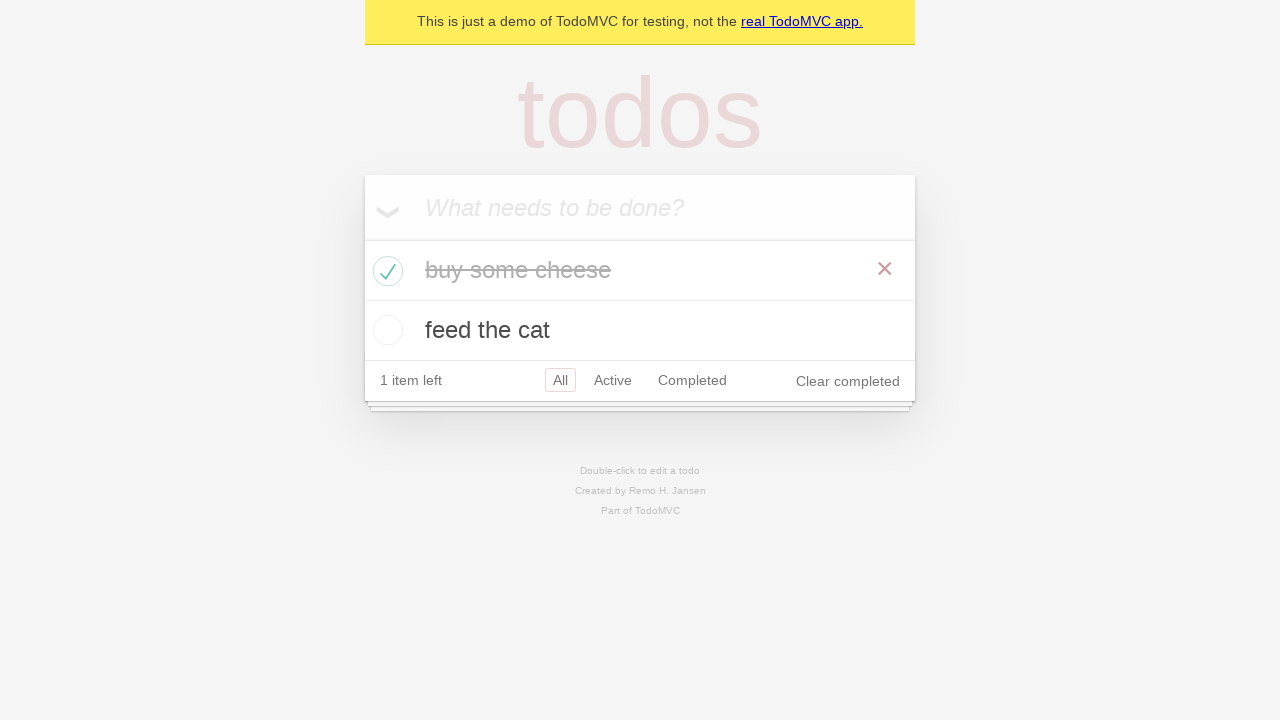

Checked the second todo item checkbox at (385, 330) on internal:testid=[data-testid="todo-item"s] >> nth=1 >> internal:role=checkbox
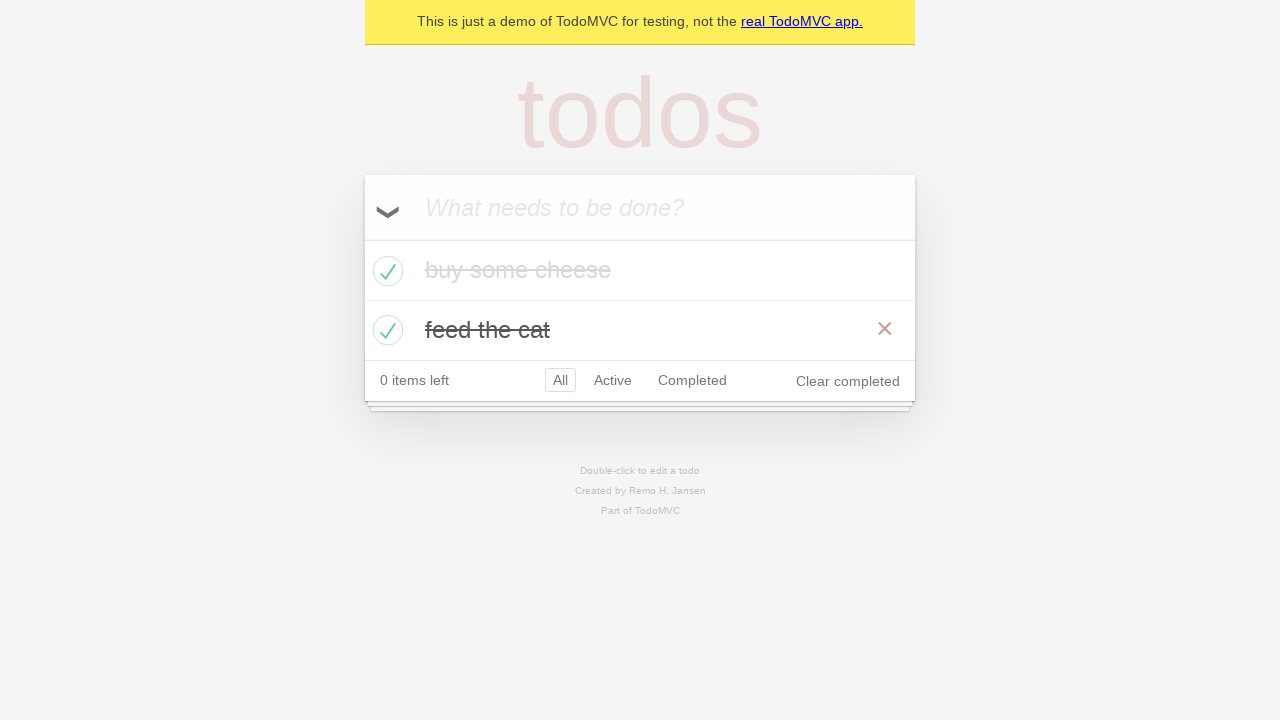

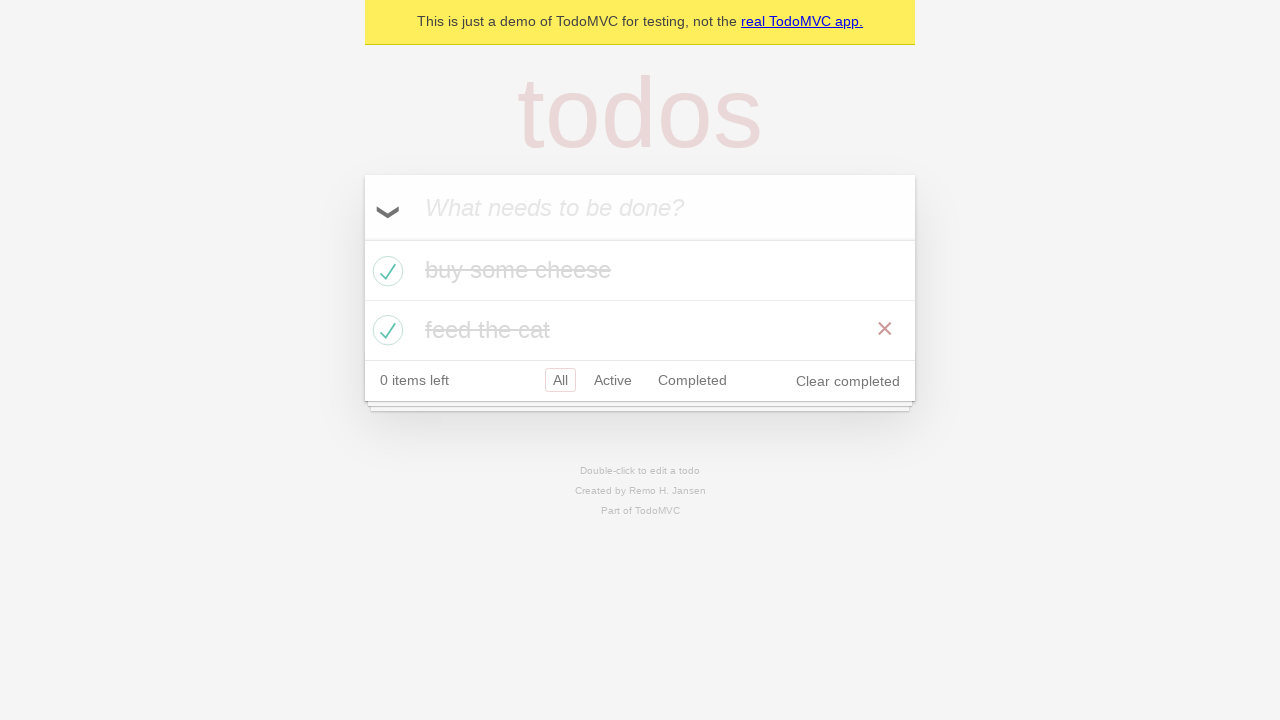